Tests accepting a browser confirmation dialog by navigating to the Alerts section and clicking a button that triggers a confirm dialog, then accepting it.

Starting URL: https://demoqa.com

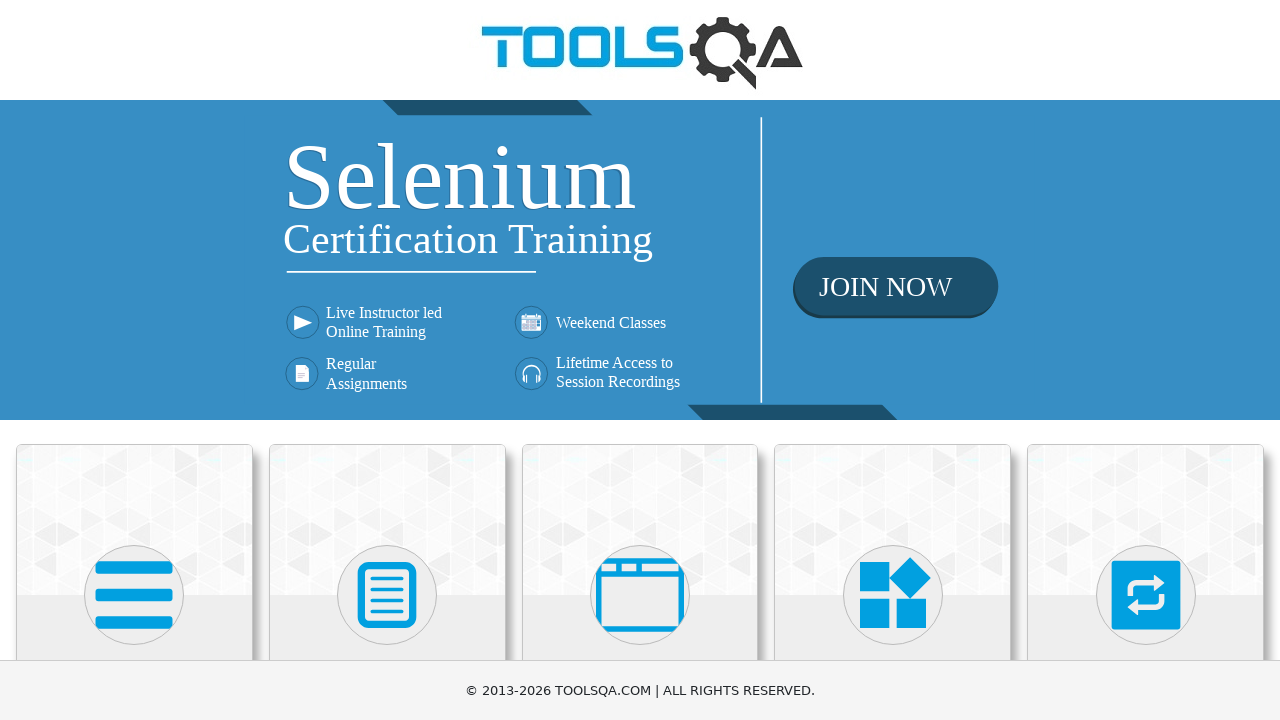

Clicked on 'Alerts, Frame & Windows' section heading at (640, 360) on internal:role=heading[name="Alerts, Frame & Windows"i]
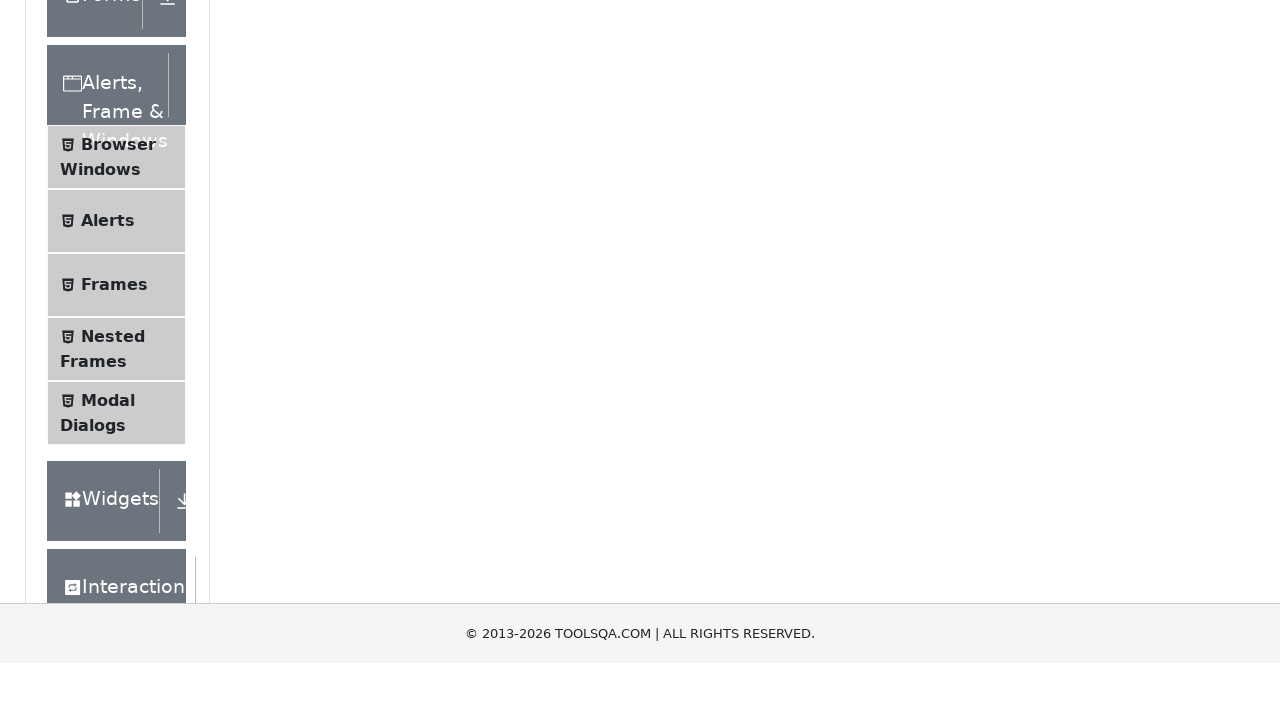

Clicked on 'Alerts' option at (108, 501) on internal:text="Alerts"s
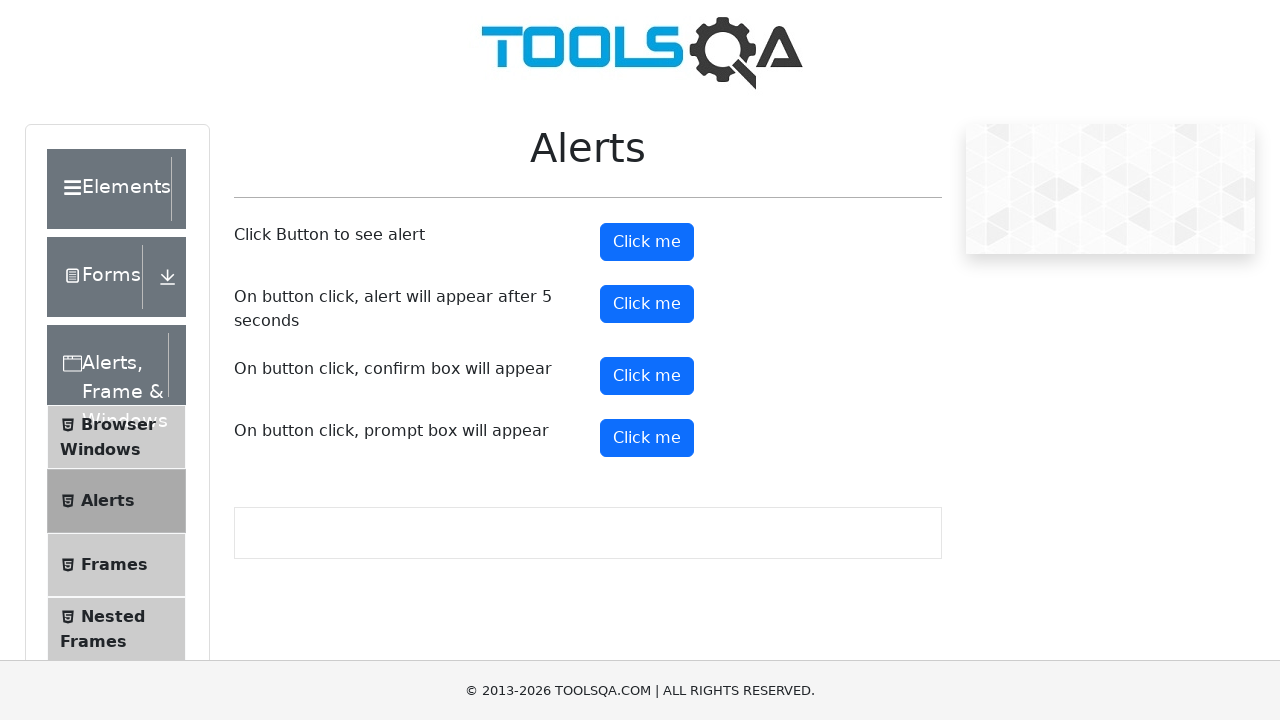

Set up dialog handler to accept confirmation dialogs
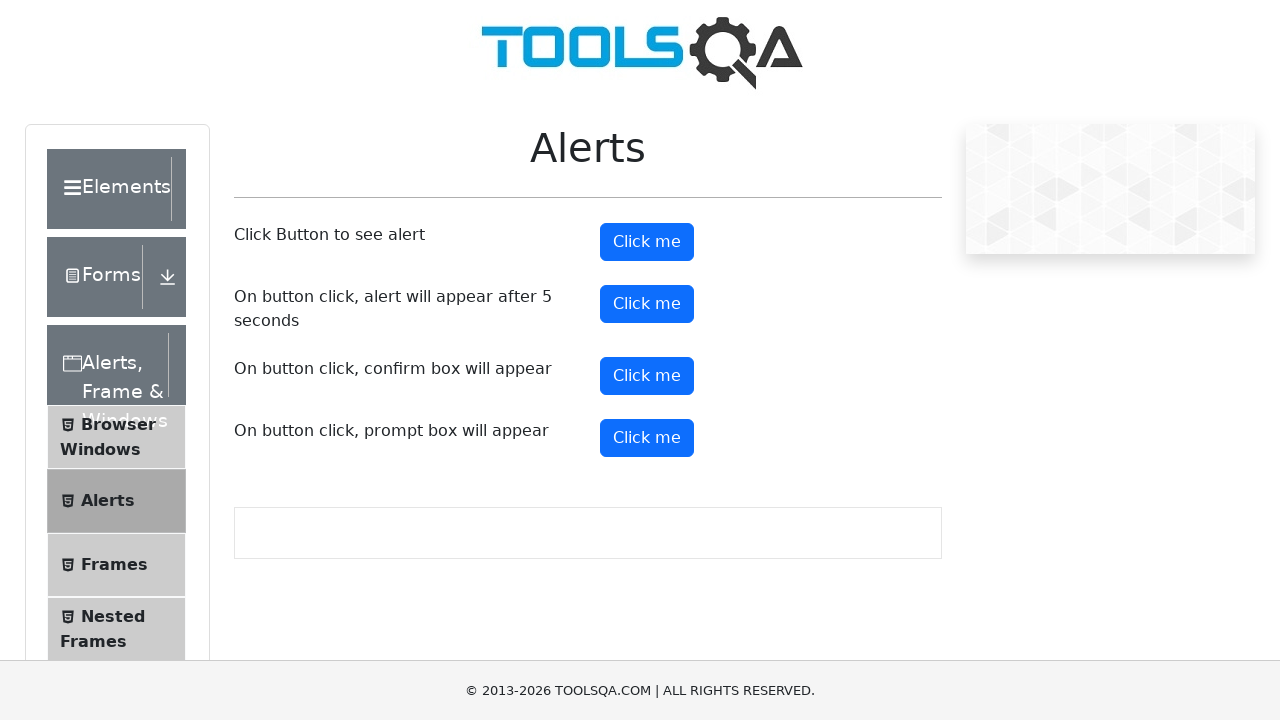

Clicked confirm button to trigger dialog at (647, 376) on #confirmButton
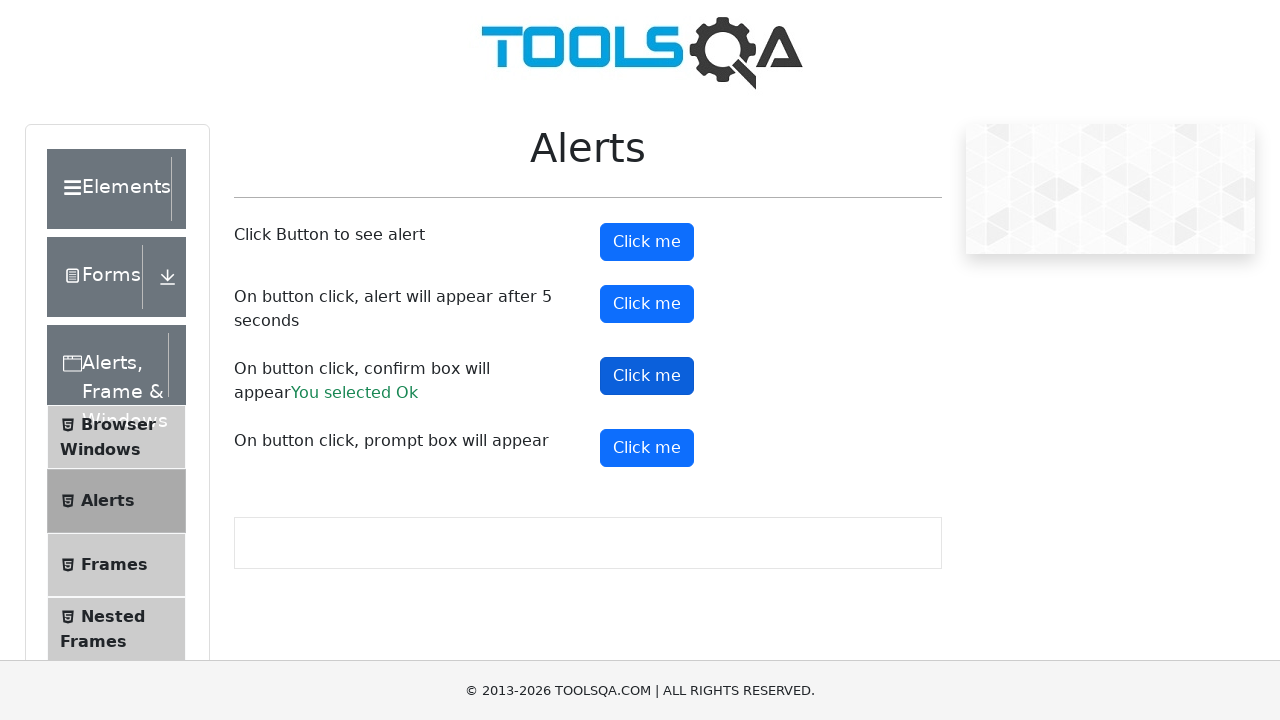

Waited for dialog to be processed
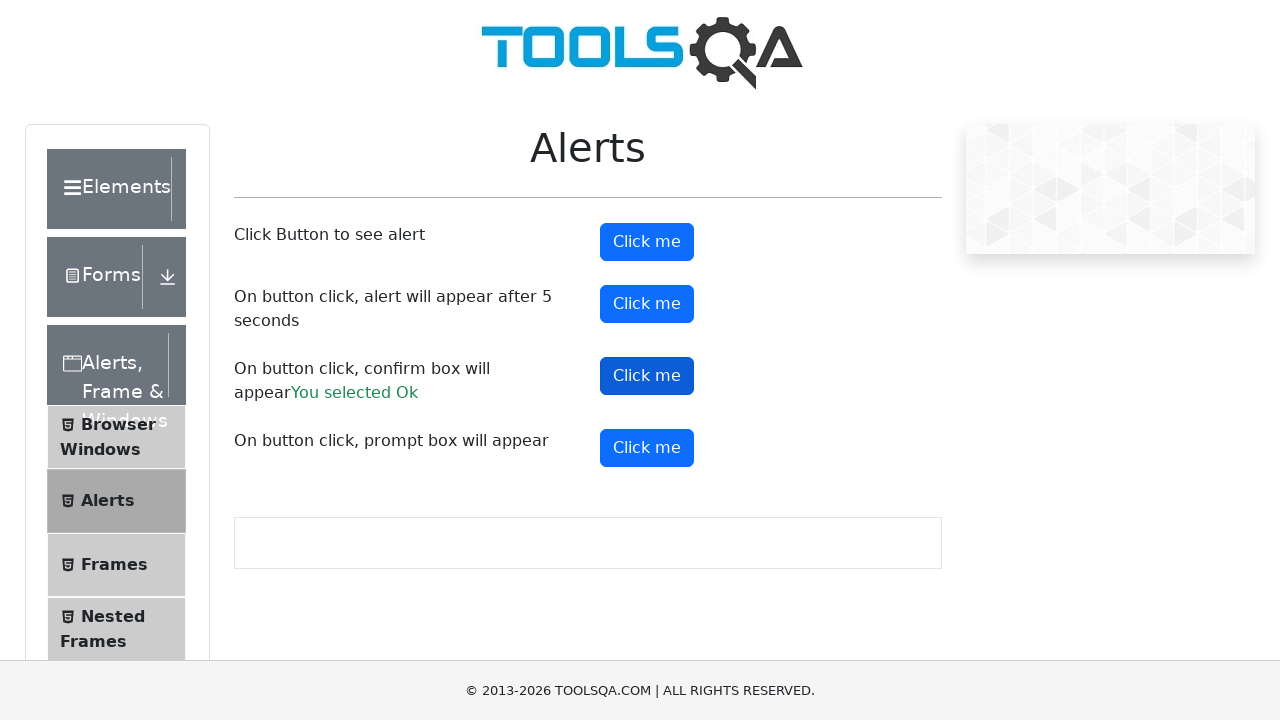

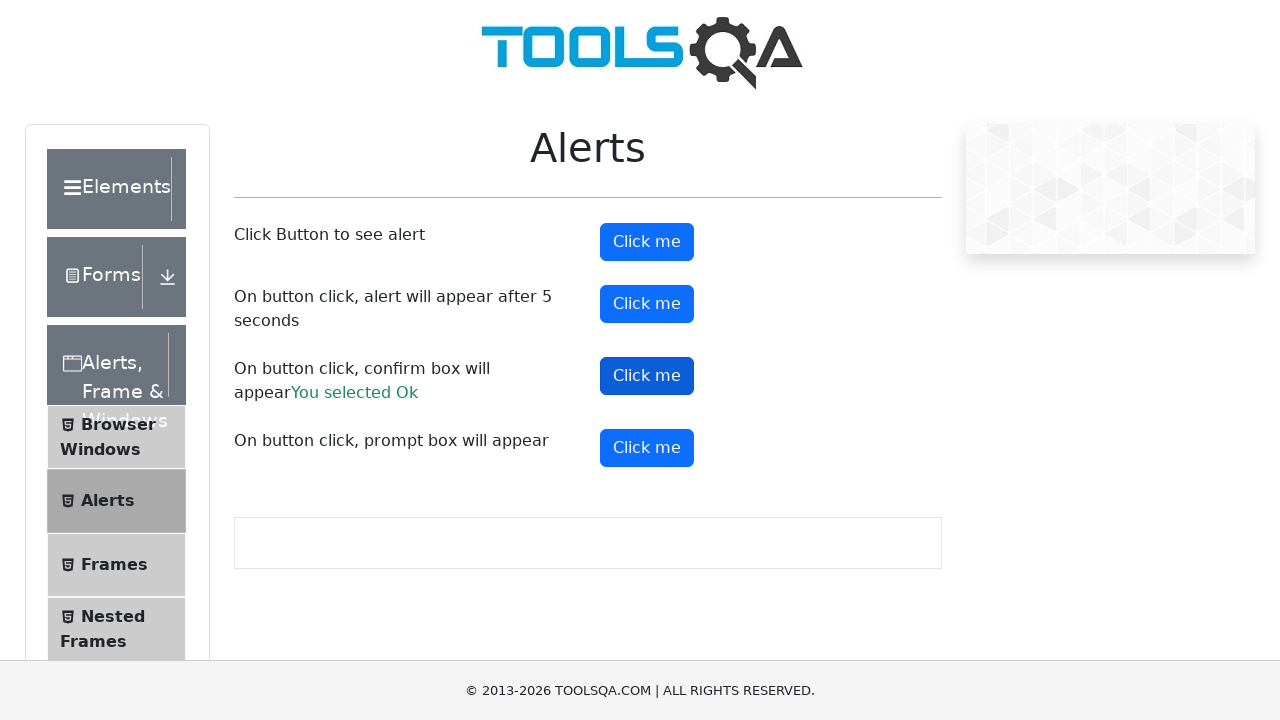